Tests scrolling to a button element and clicking it on a demo page that demonstrates JavaScript execution

Starting URL: https://SunInJuly.github.io/execute_script.html

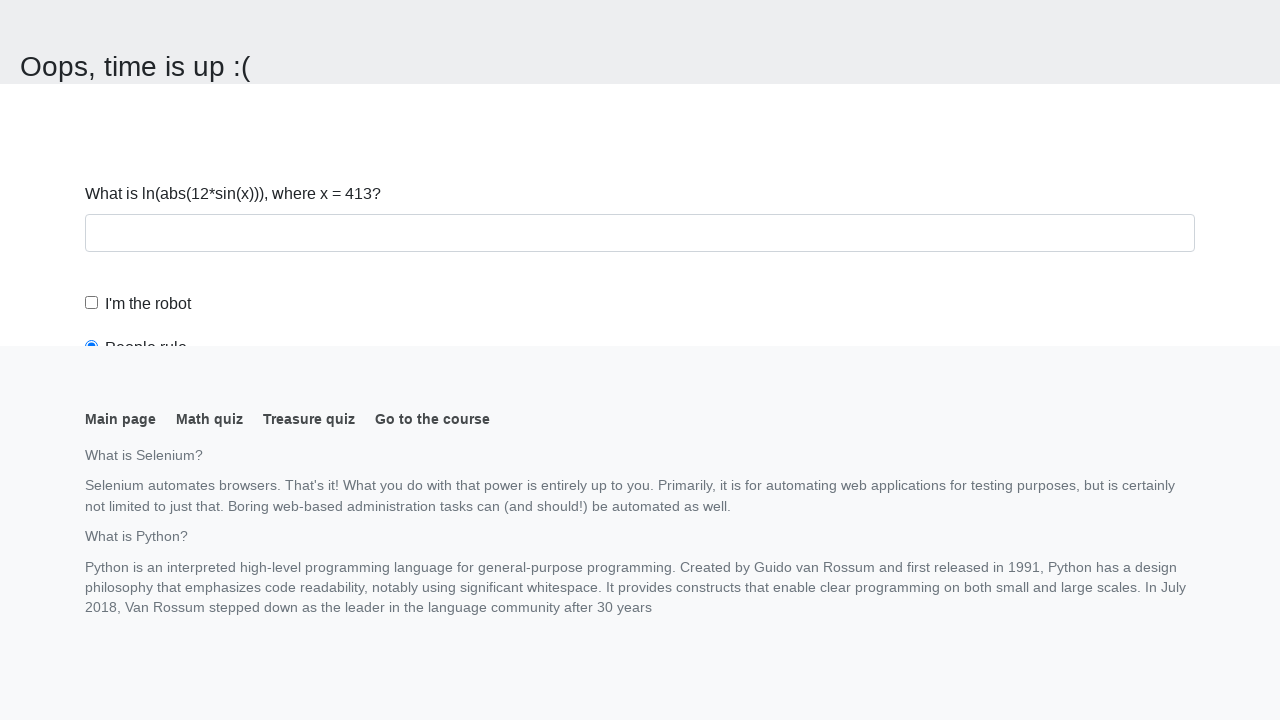

Navigated to execute_script demo page
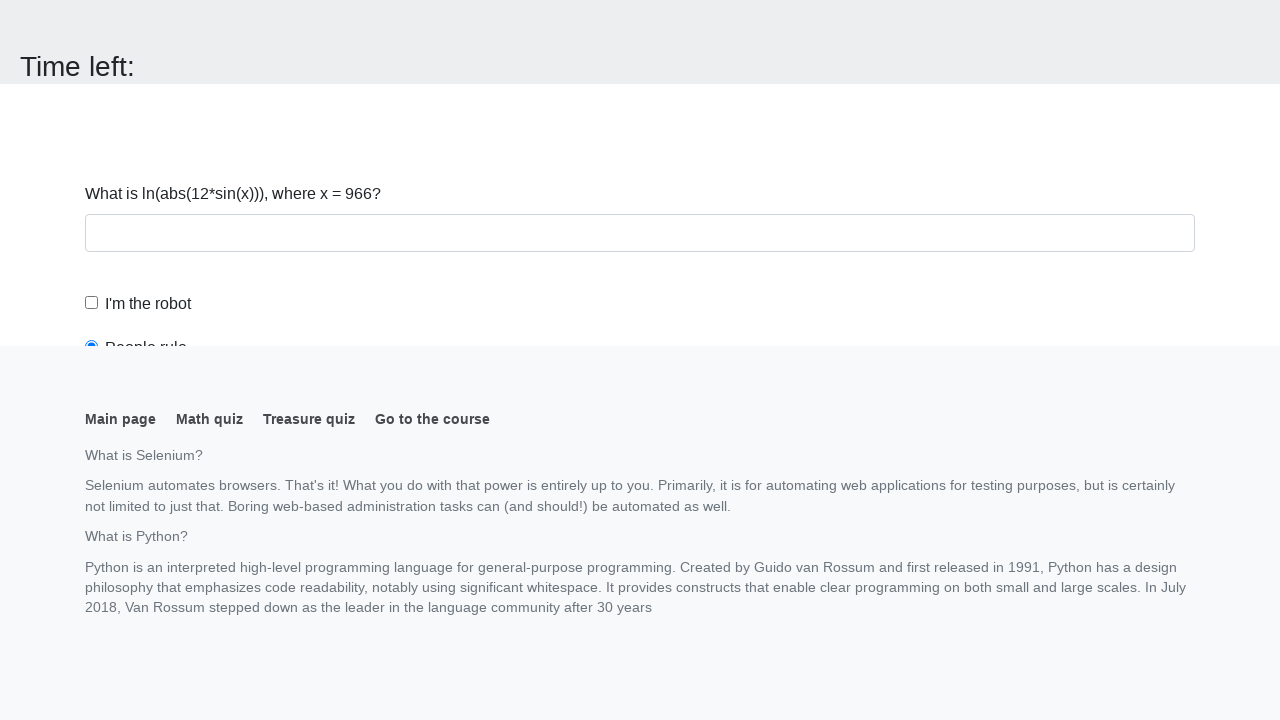

Scrolled button element into view
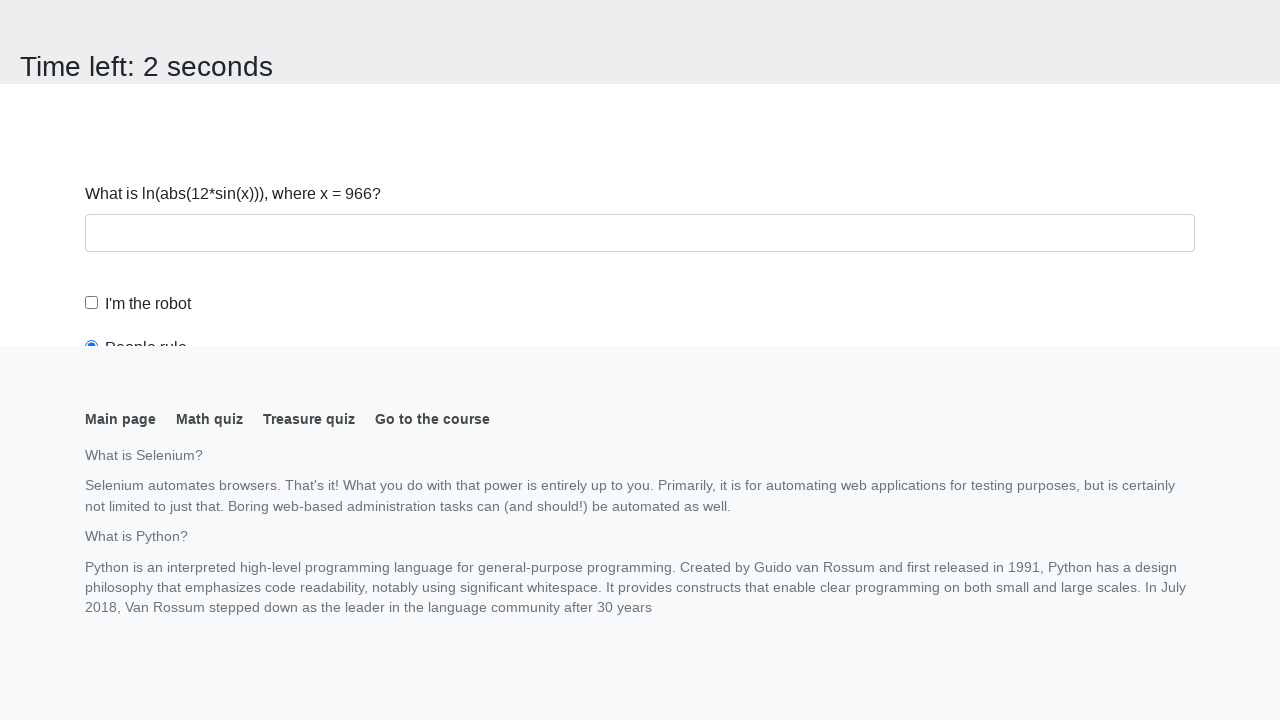

Clicked the button at (123, 20) on button
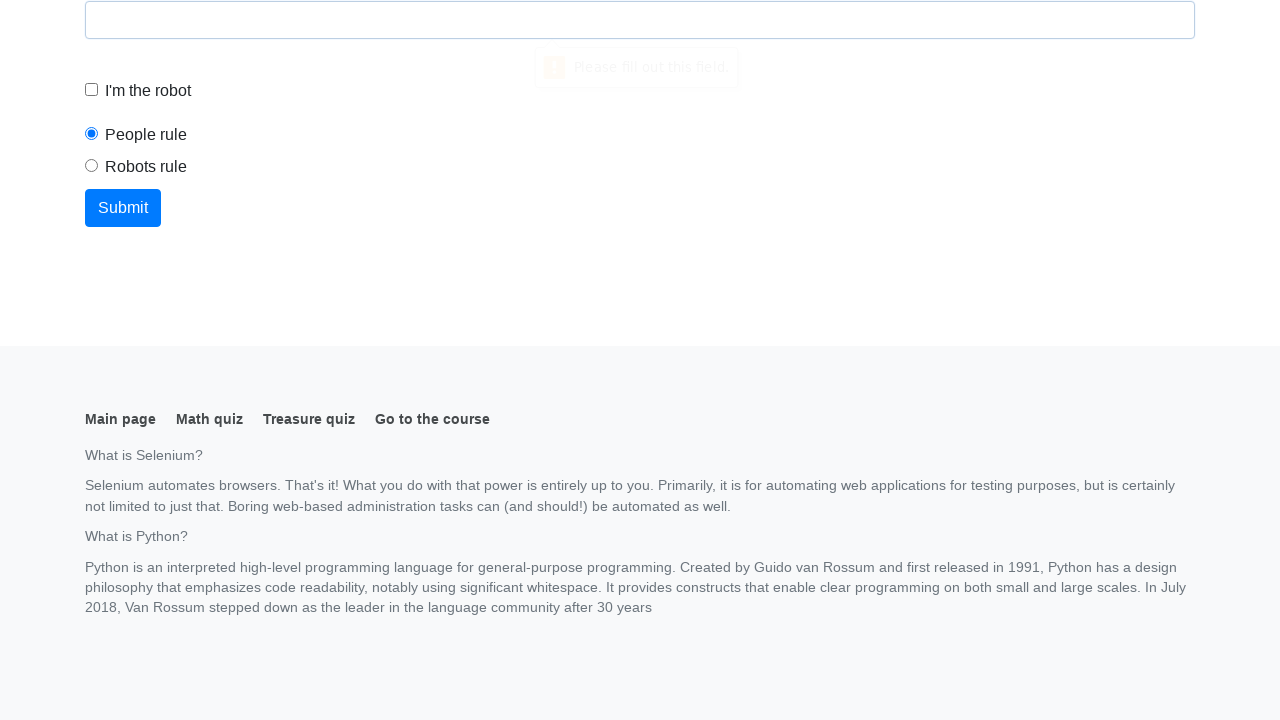

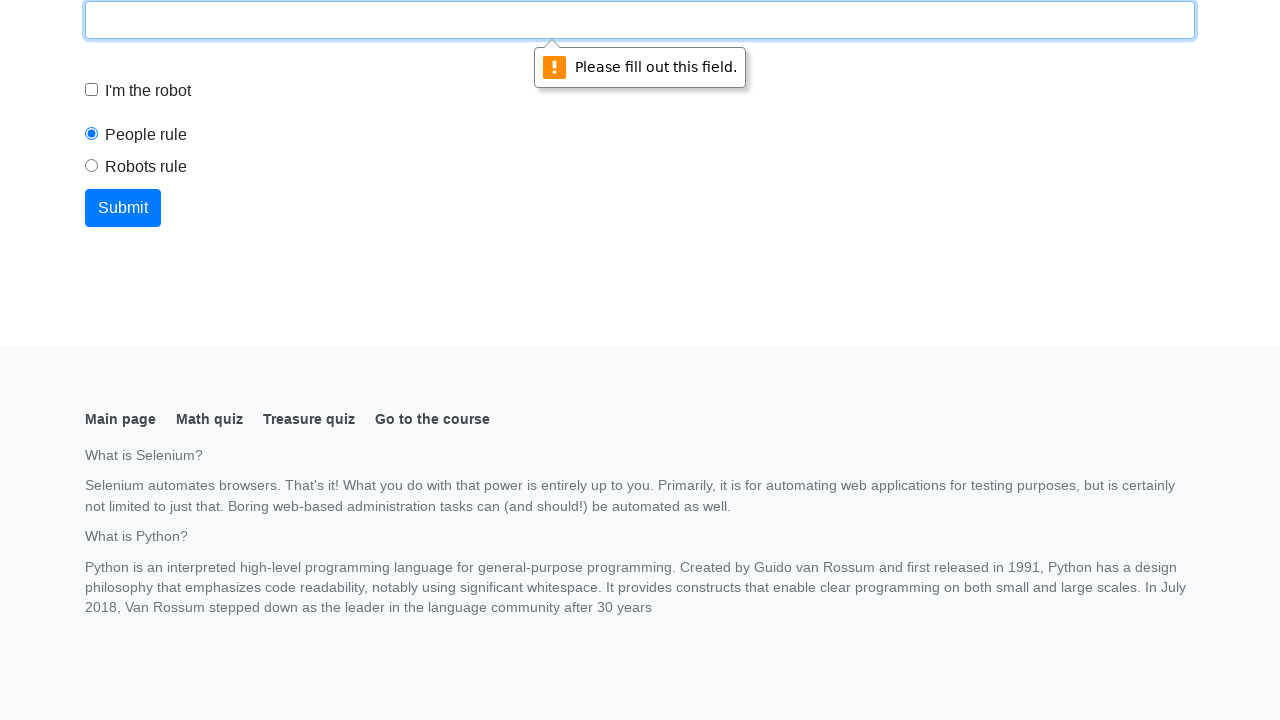